Navigates to a GitHub Pages site and verifies the page loads by checking the title is accessible

Starting URL: https://hishere.github.io

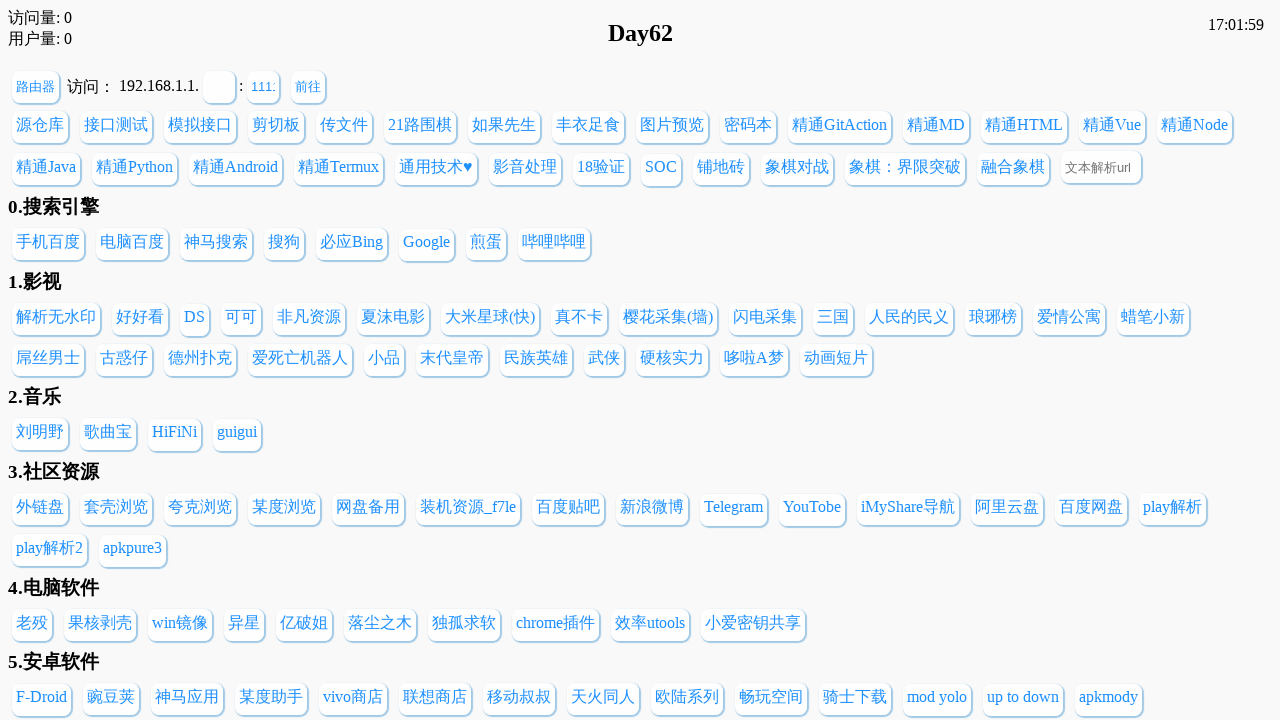

Waited for page DOM content to load
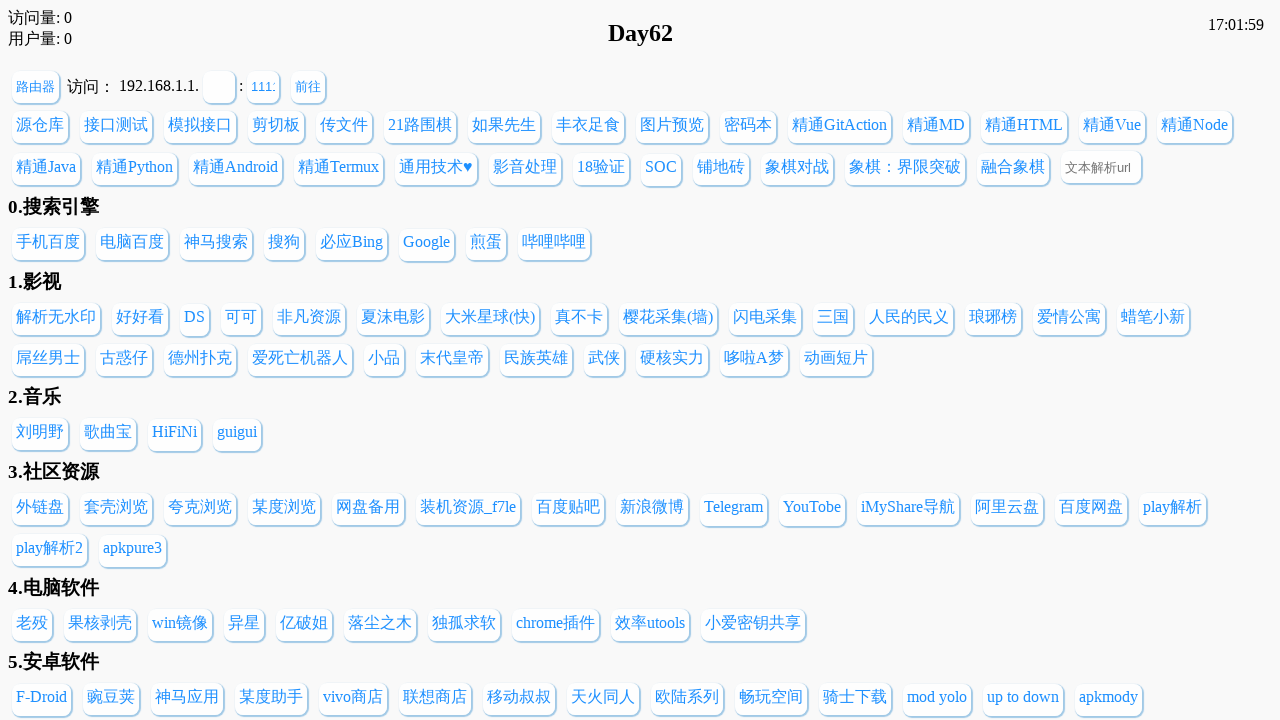

Retrieved page title: Nooneb的导航站
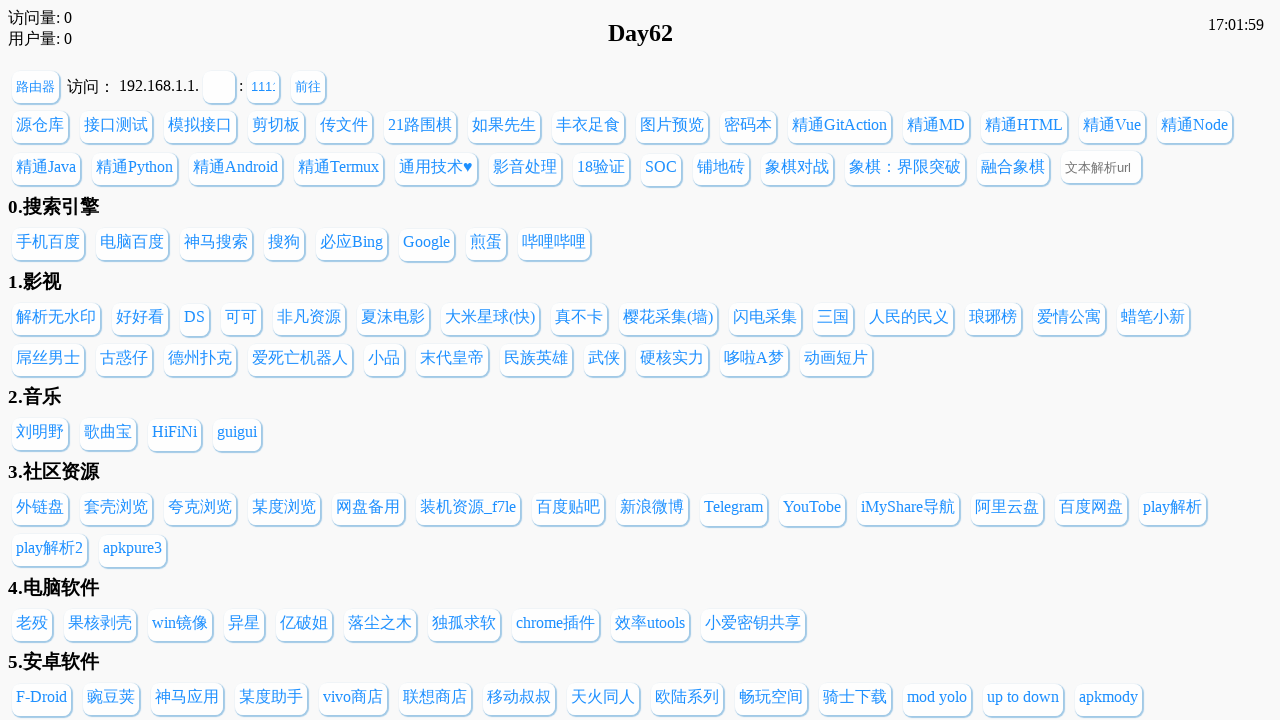

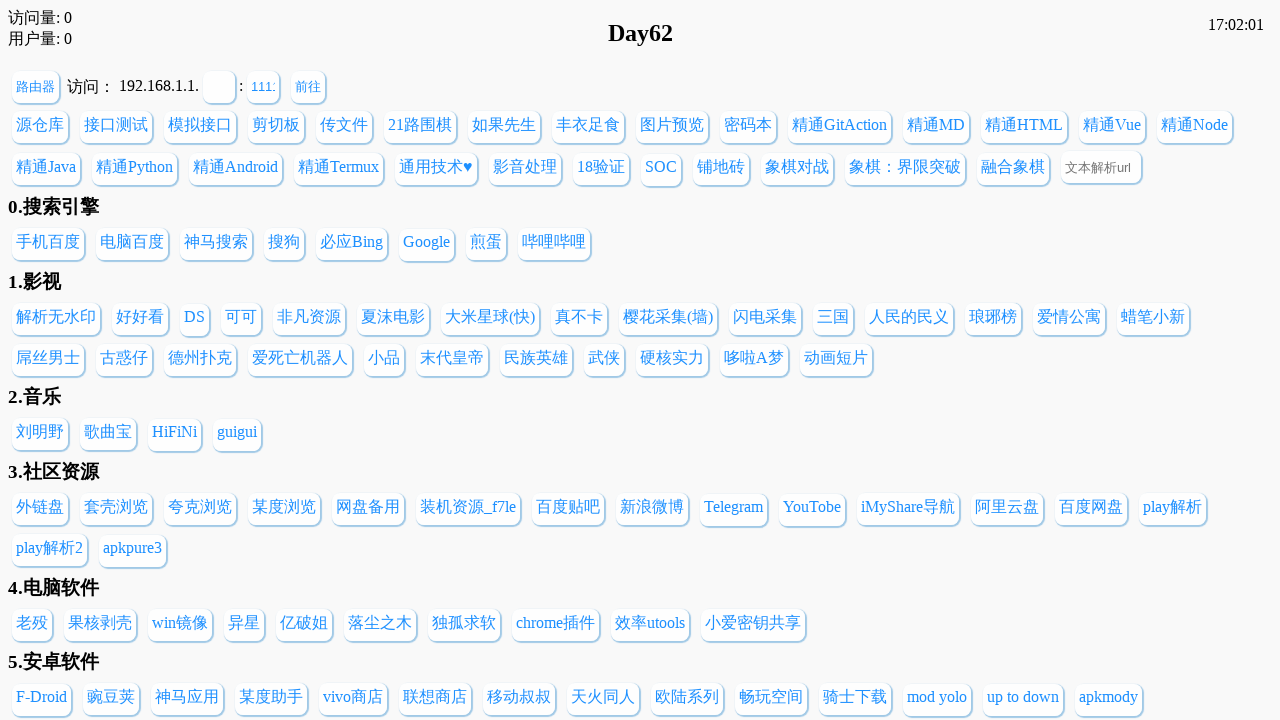